Navigates to the form authentication page, clicks login without credentials, and verifies error message appears

Starting URL: https://the-internet.herokuapp.com/

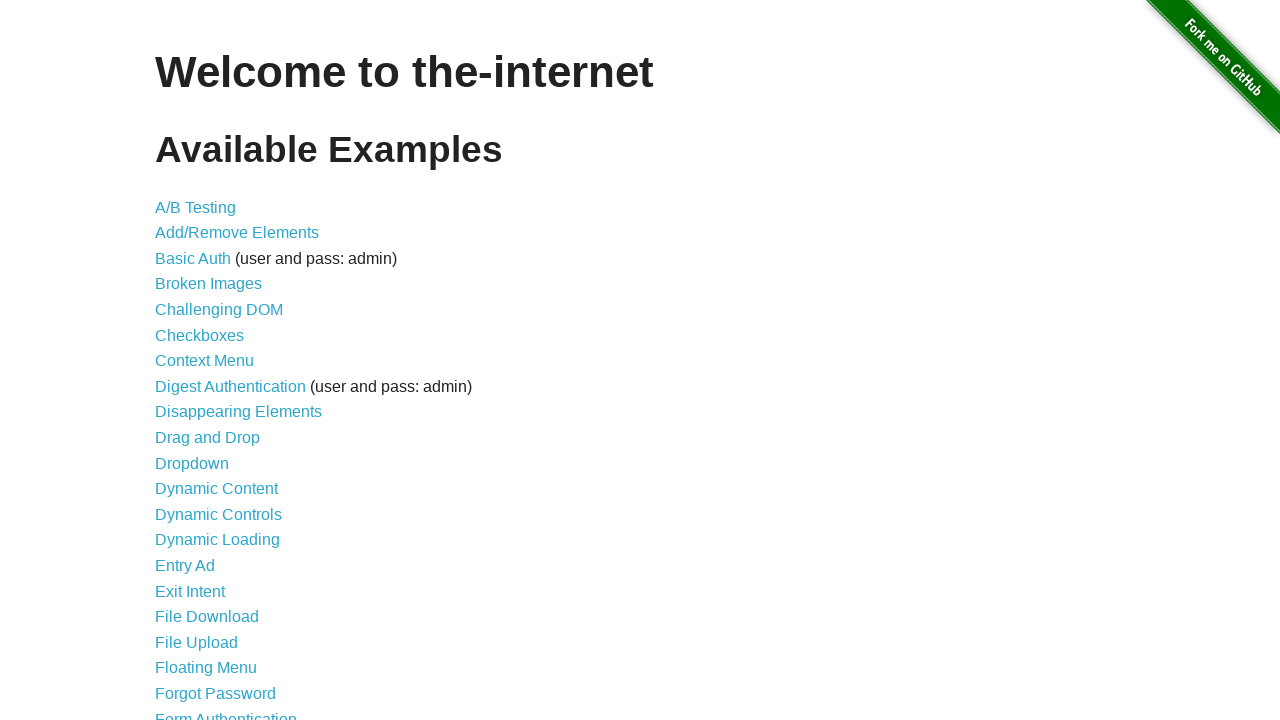

Clicked on Form Authentication link at (226, 712) on #content > ul > li:nth-child(21) > a
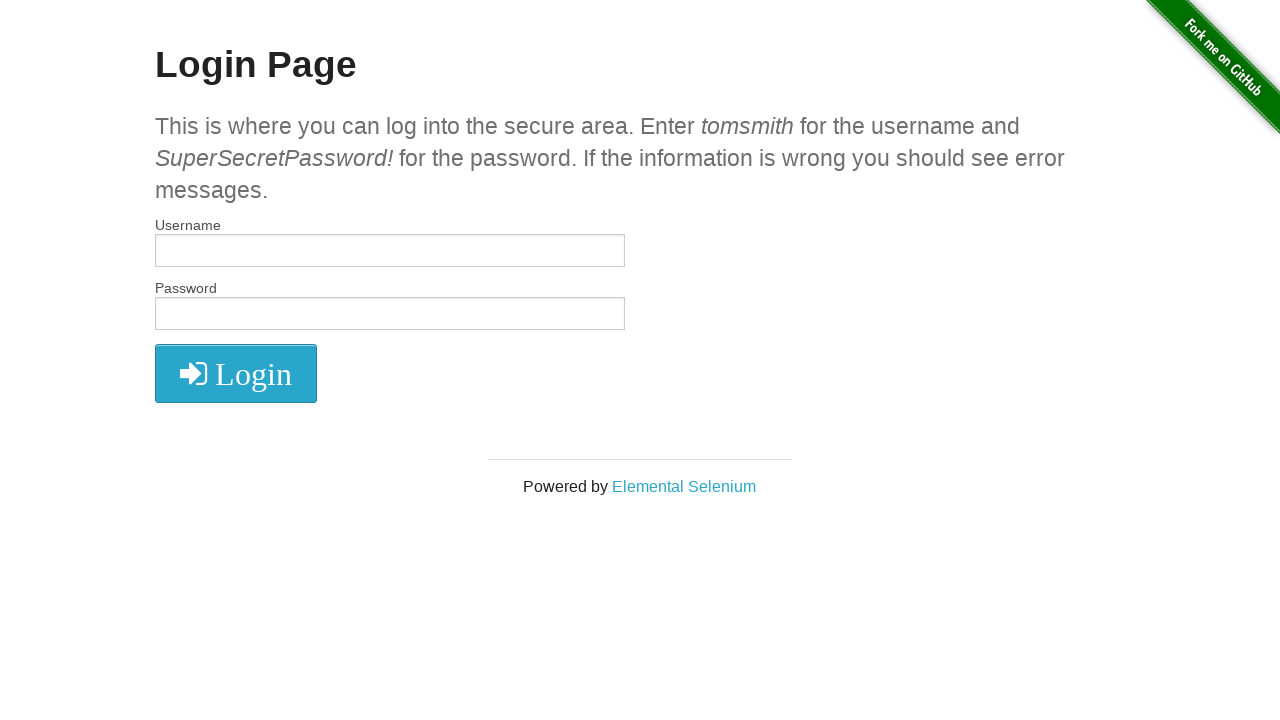

Clicked login button without entering credentials at (236, 373) on .radius
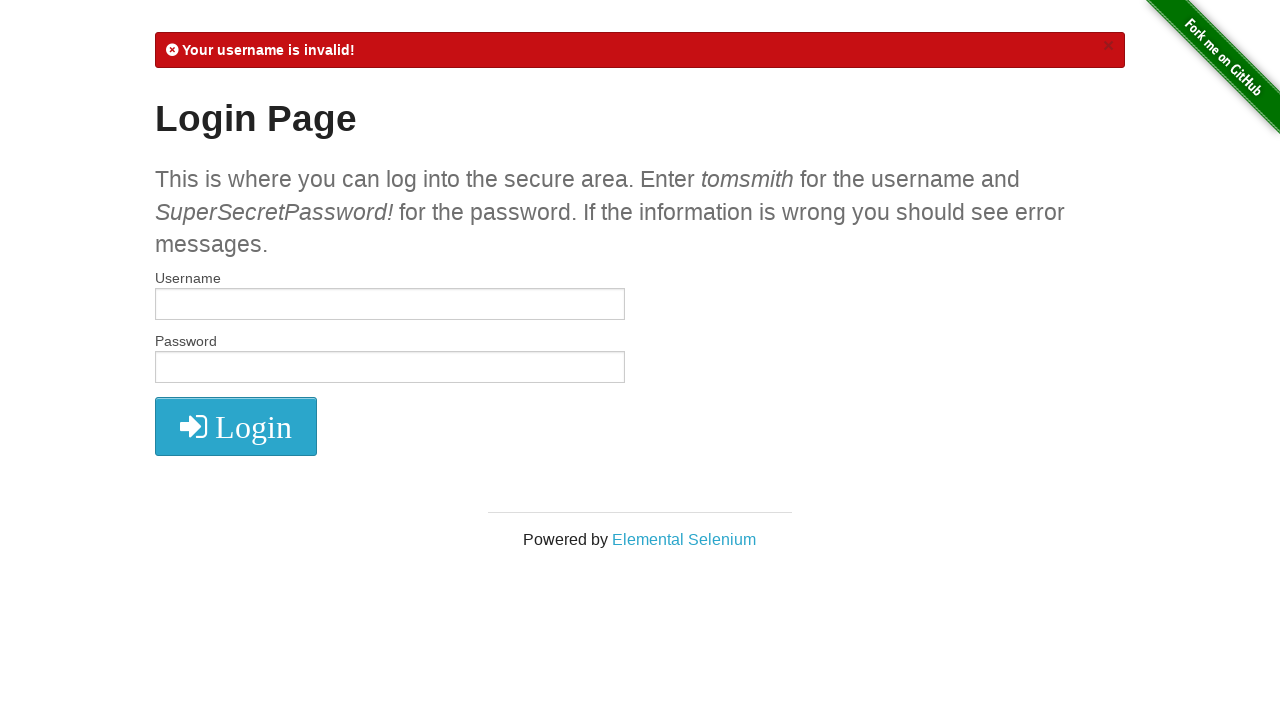

Verified error message is displayed
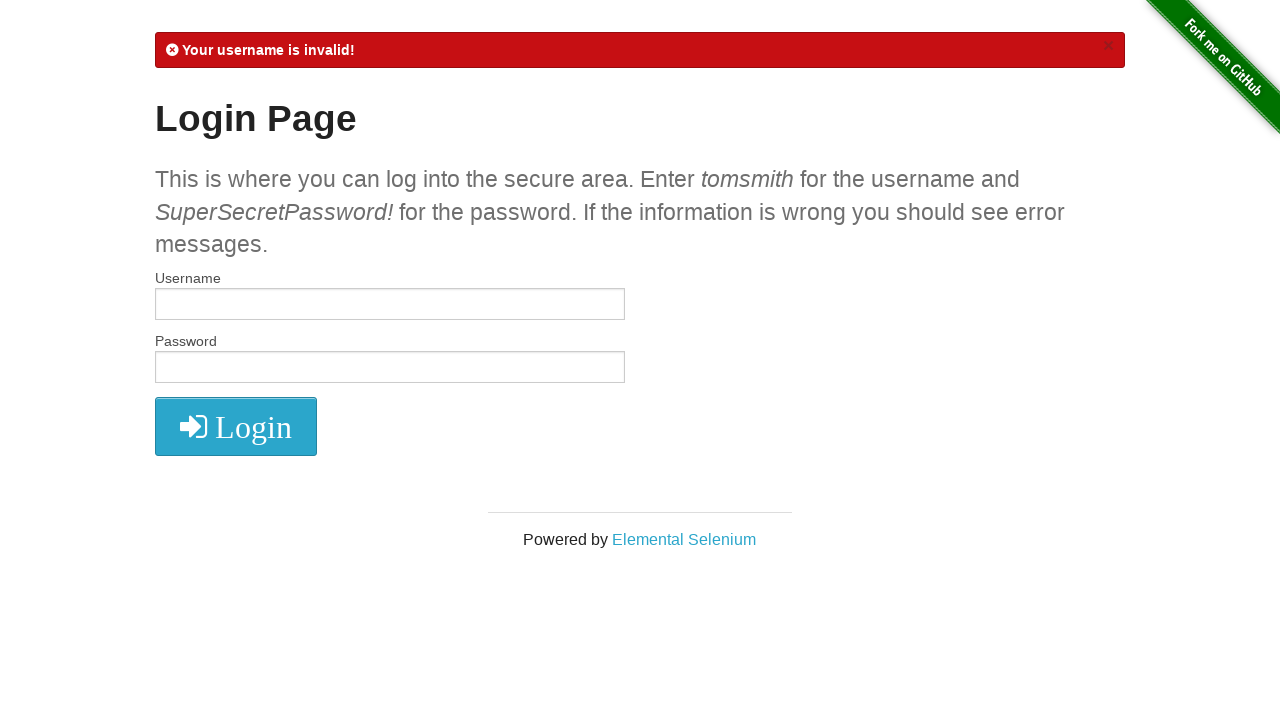

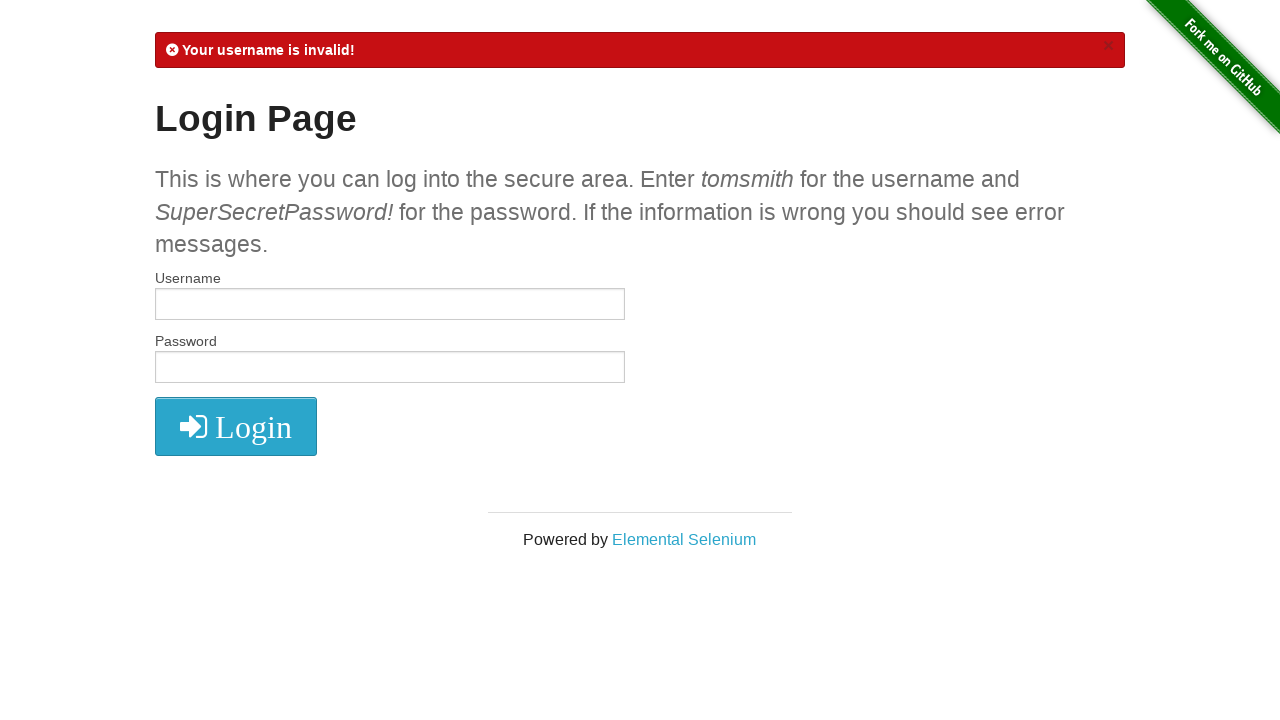